Tests searching for a valid city name in a weather application and verifies that weather information is displayed

Starting URL: https://alazyto.github.io/Aplikacja-pogodowa/

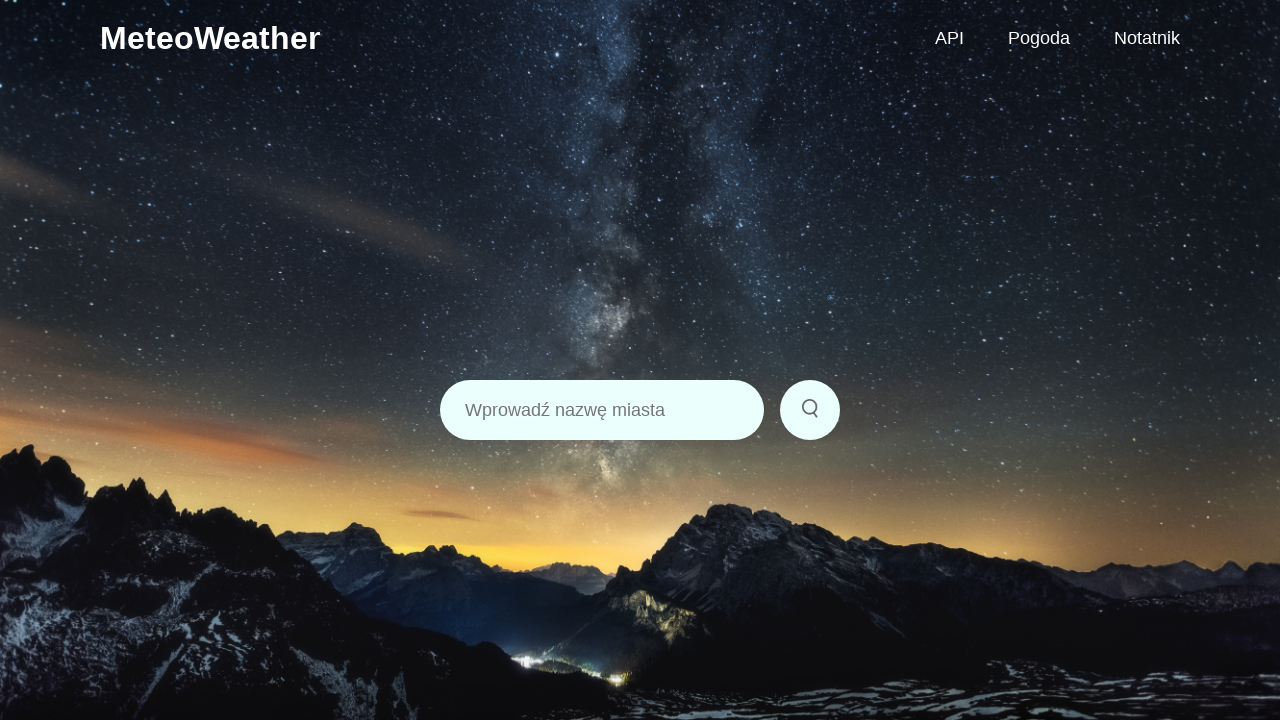

Filled search input with city name 'Warszawa' on .search input
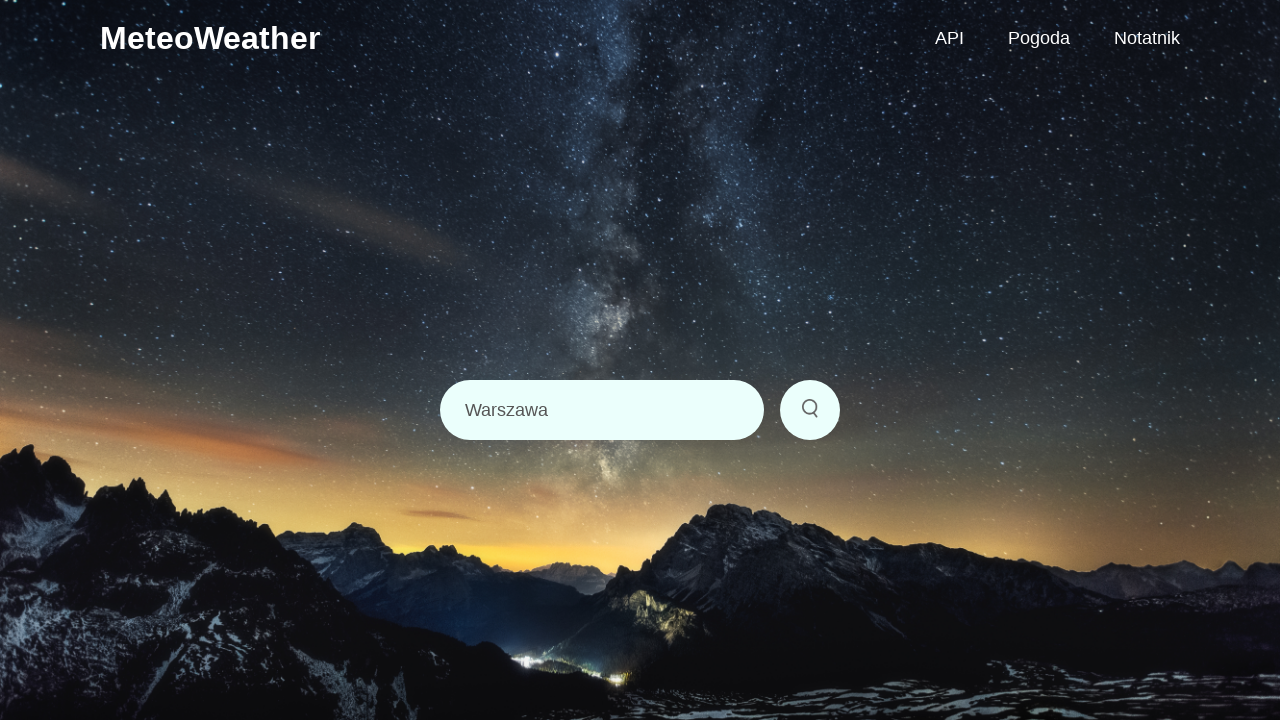

Clicked search button to search for weather at (810, 410) on .search button
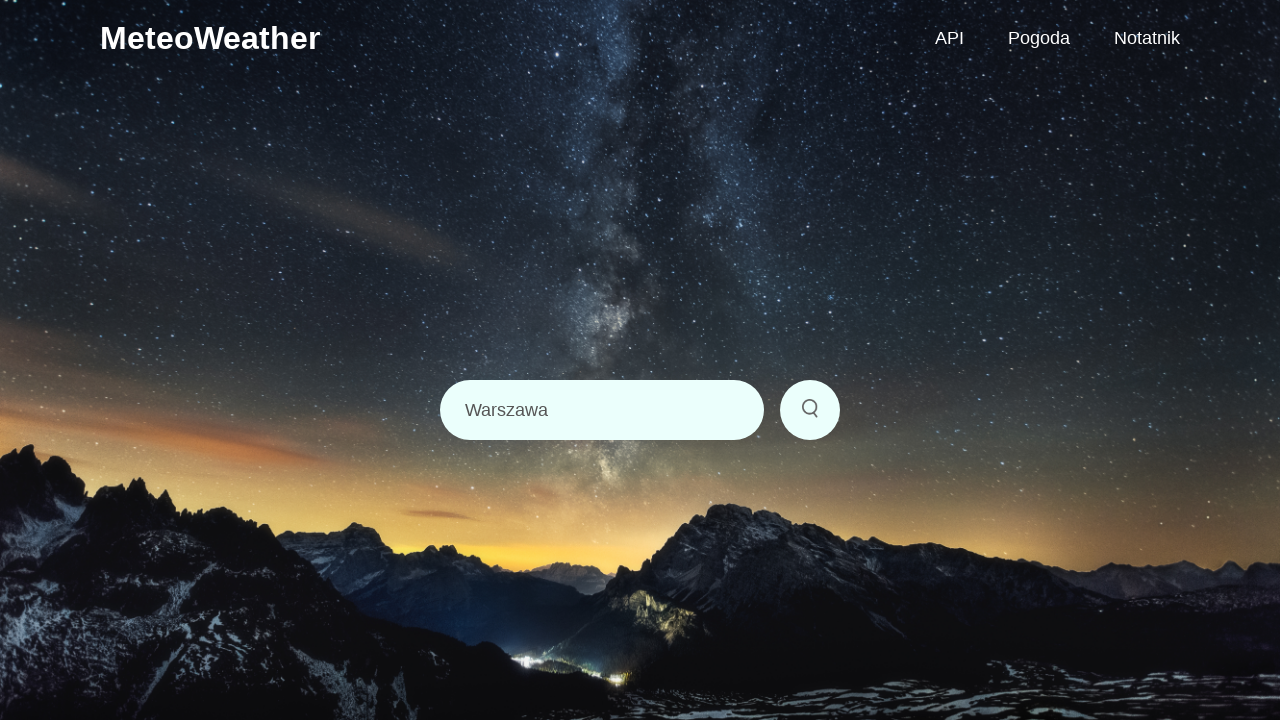

Weather information loaded and became visible
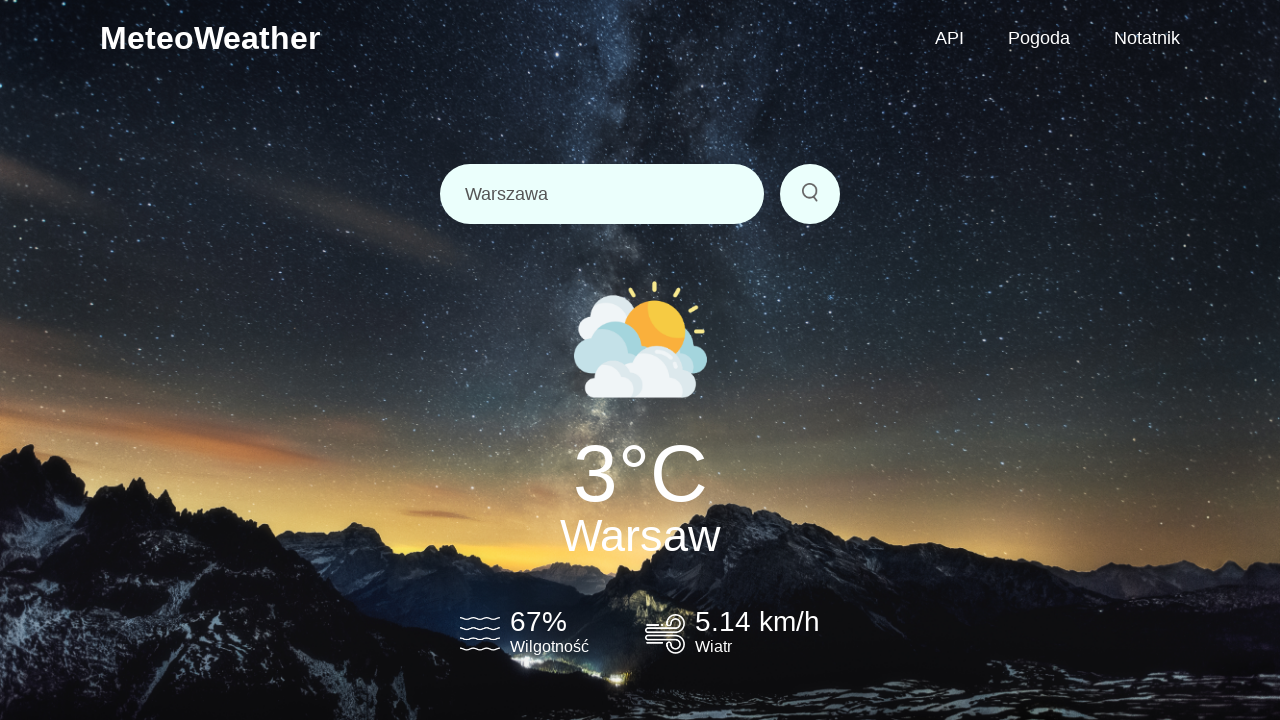

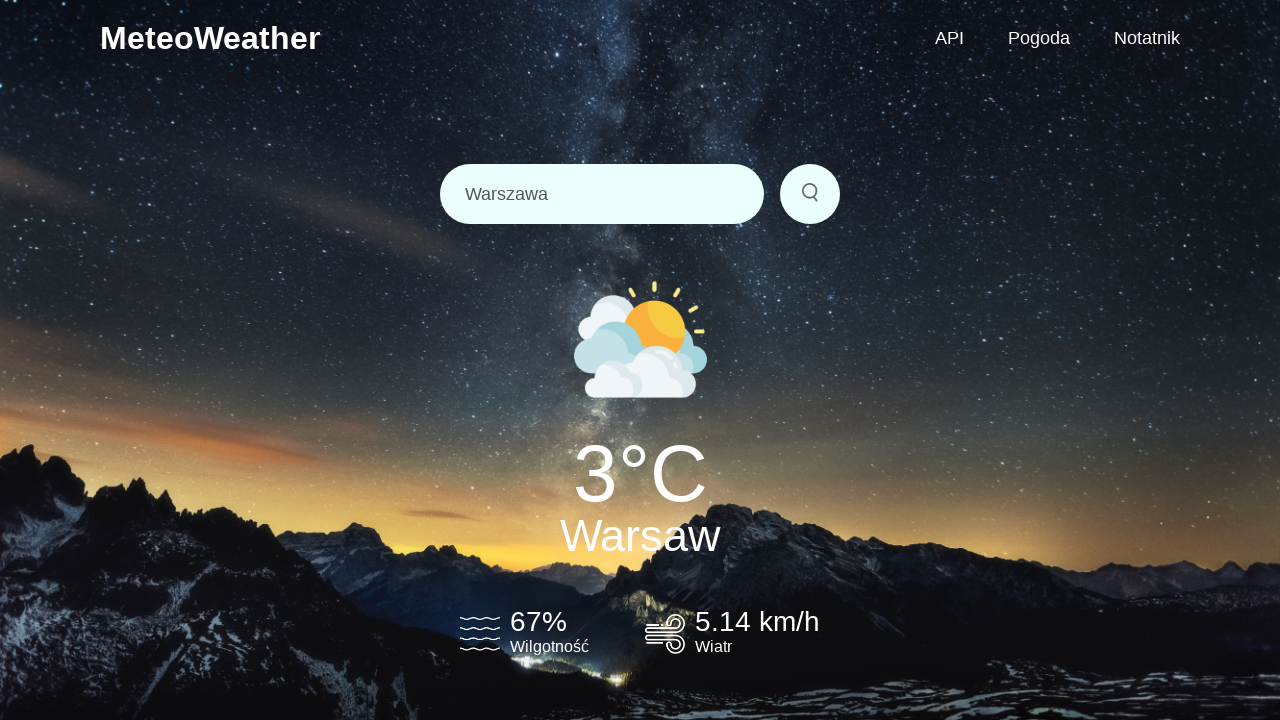